Navigates to Published Works page and returns to News page

Starting URL: https://bauxiteresidue.ufma.br/pages/noticias.php

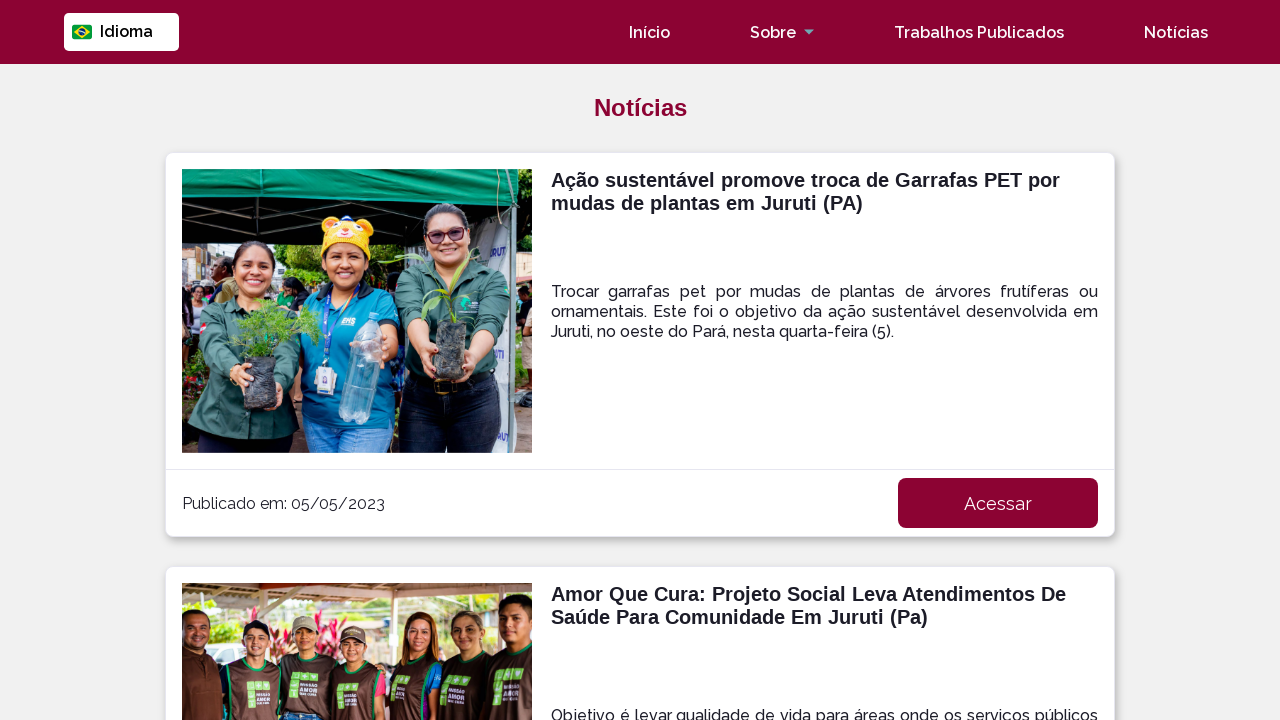

Clicked on 'Trabalhos Publicados' (Published Works) button at (979, 32) on text=Trabalhos Publicados
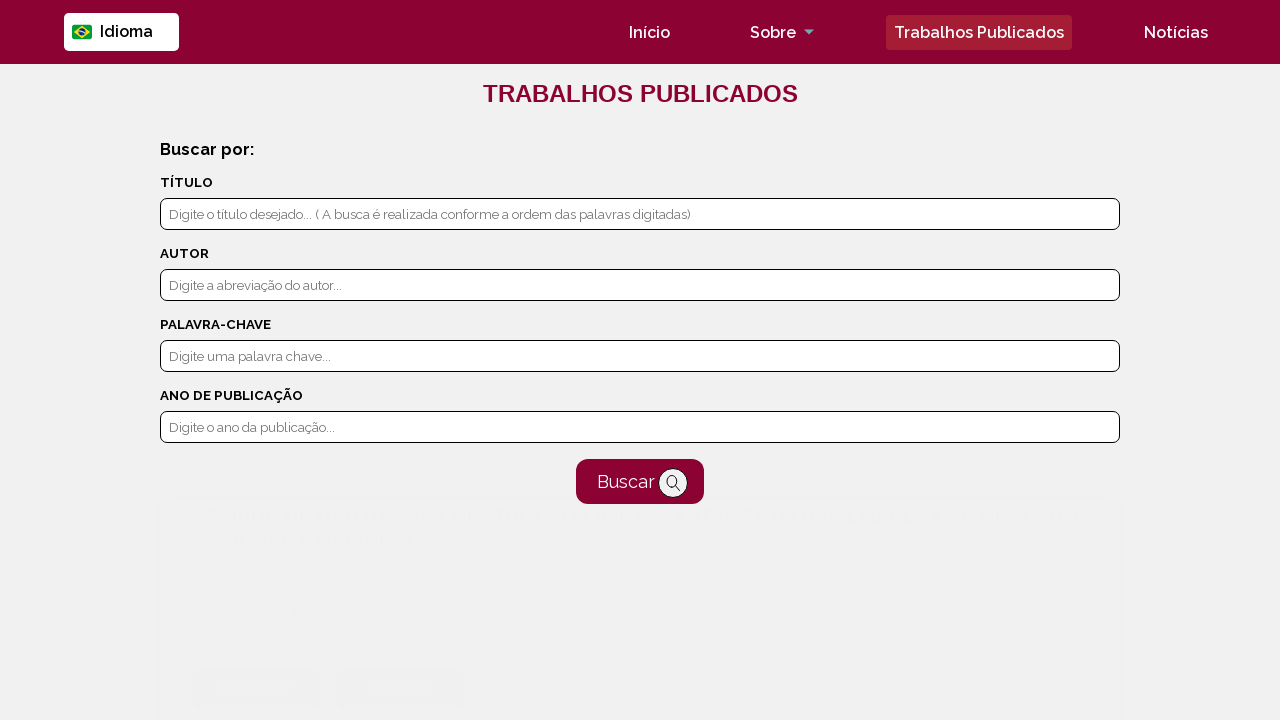

Published Works page loaded successfully
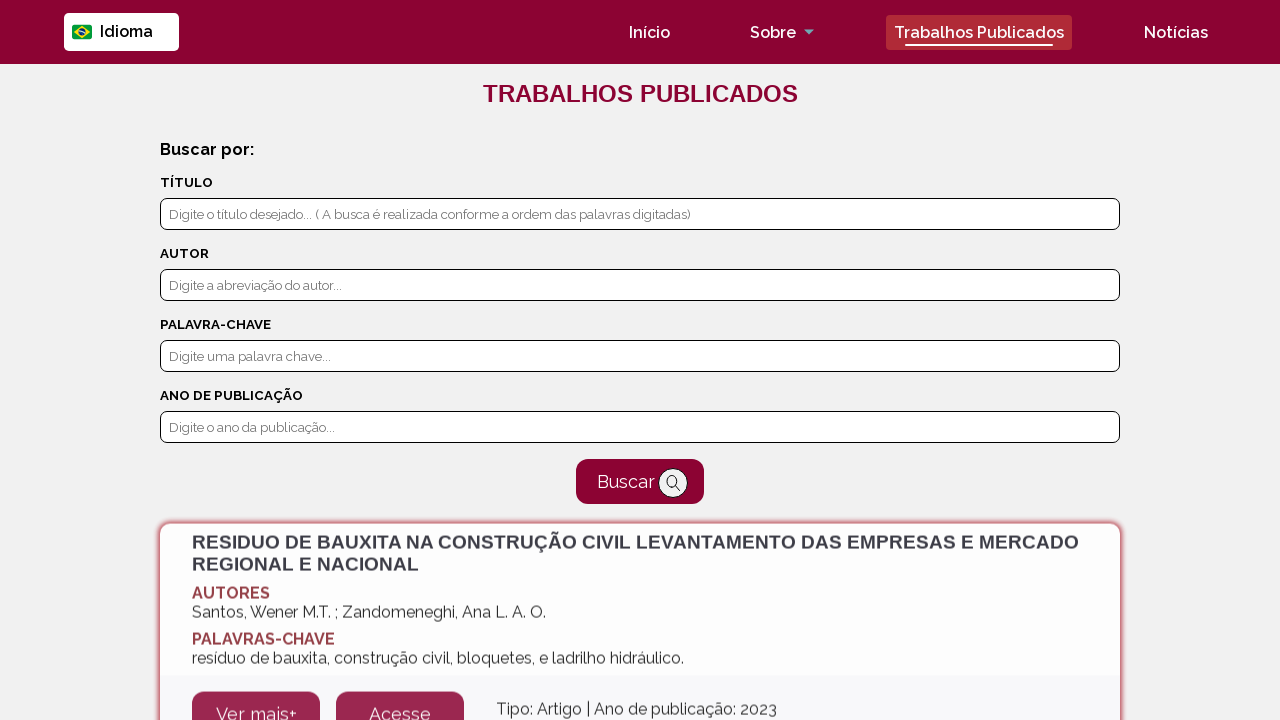

Clicked on 'Notícias' (News) button to return at (1176, 32) on text=Notícias
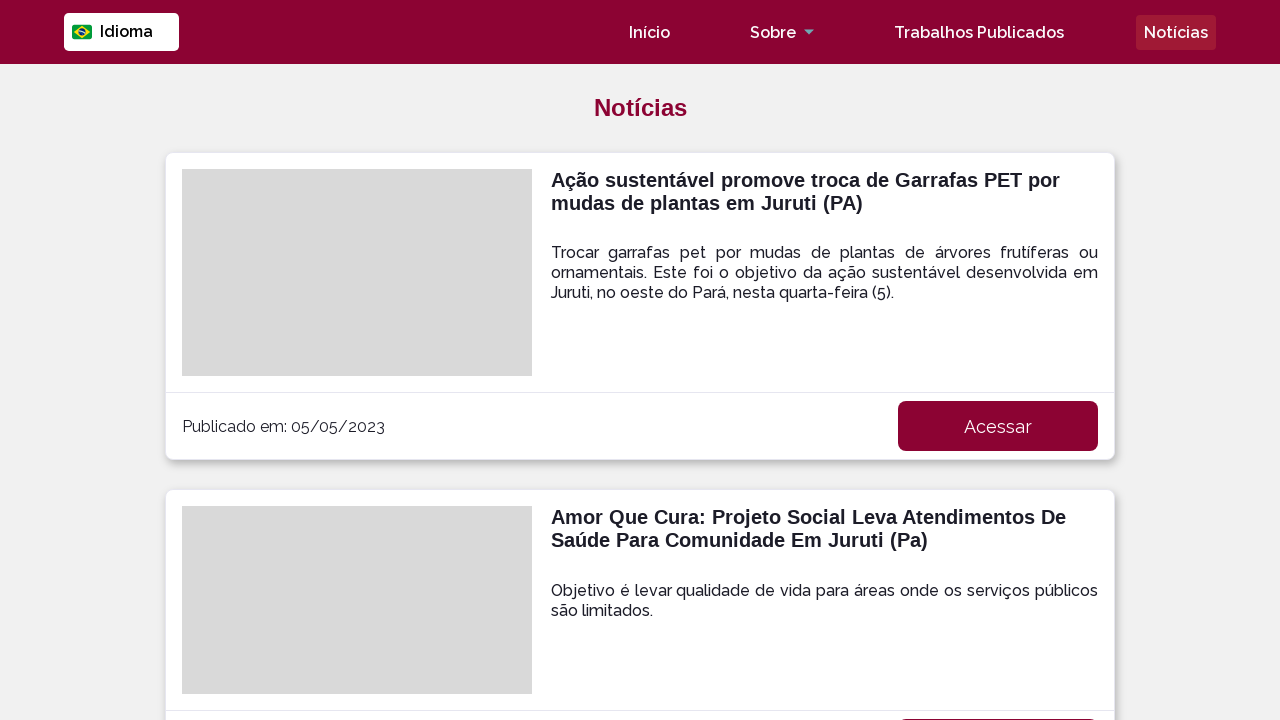

Returned to News page successfully
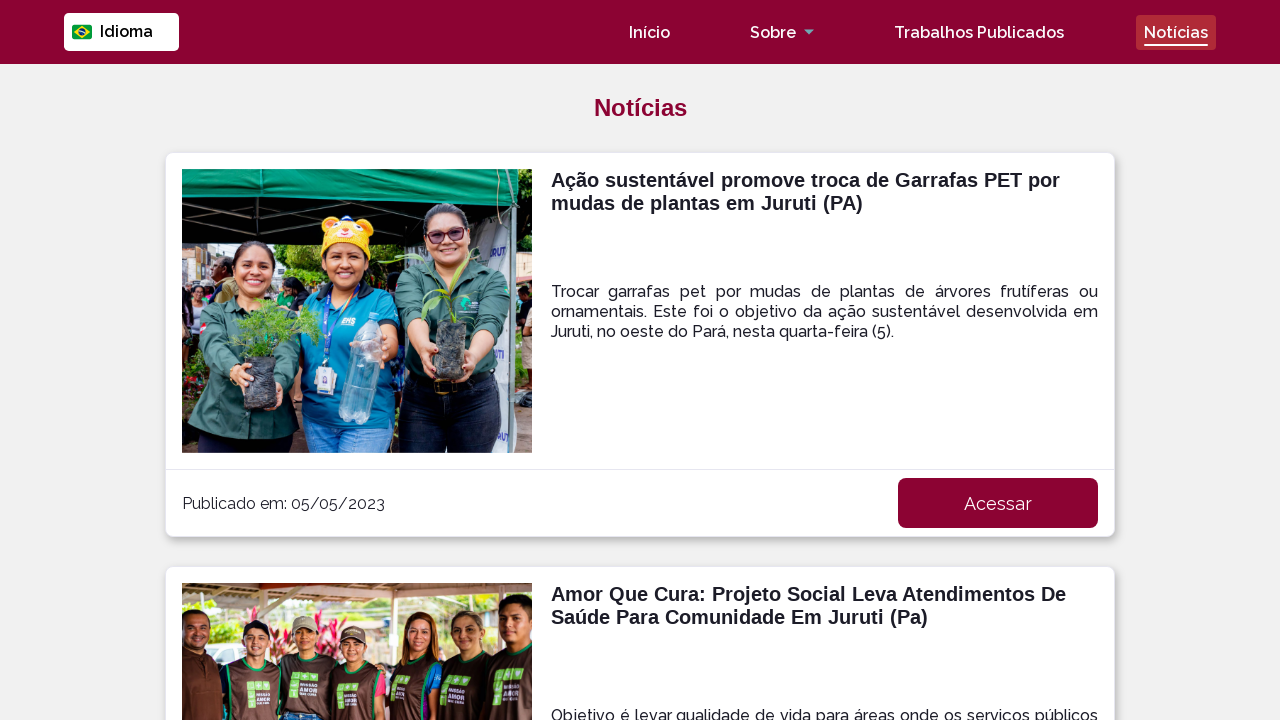

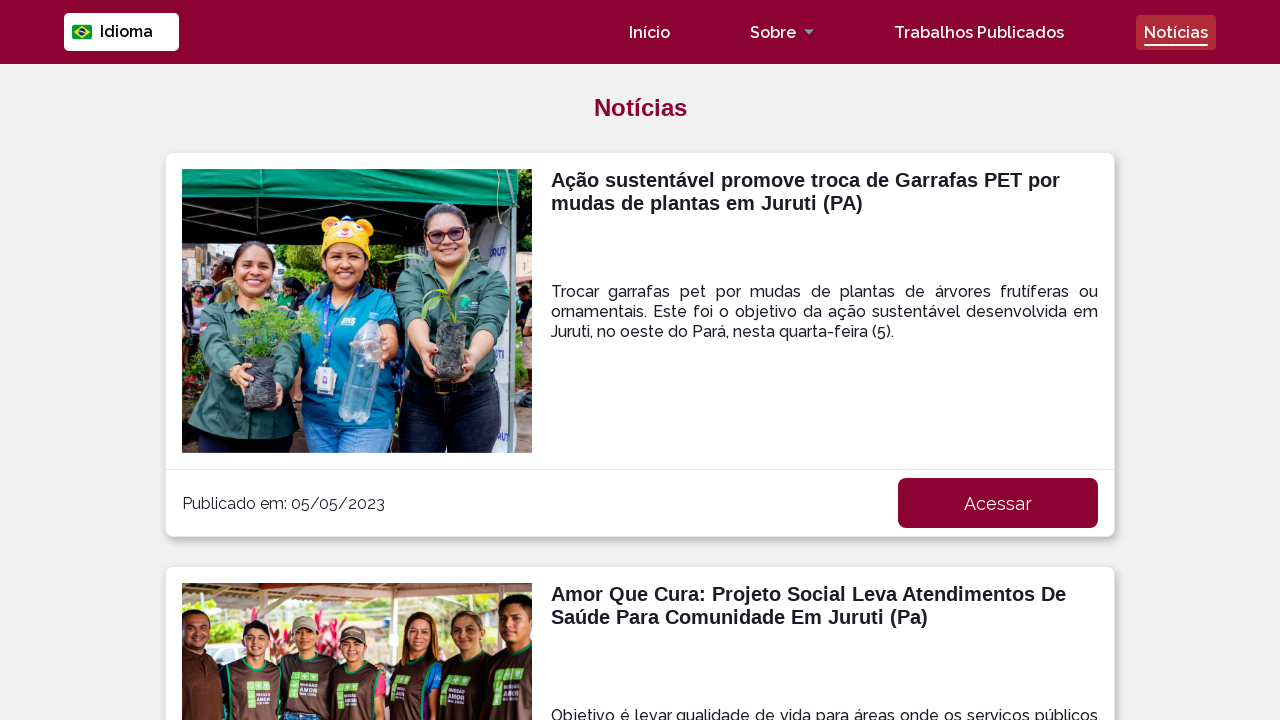